Tests drag and drop functionality on the jQuery UI droppable demo page by dragging an element and dropping it onto a target area within an iframe.

Starting URL: http://jqueryui.com/droppable/

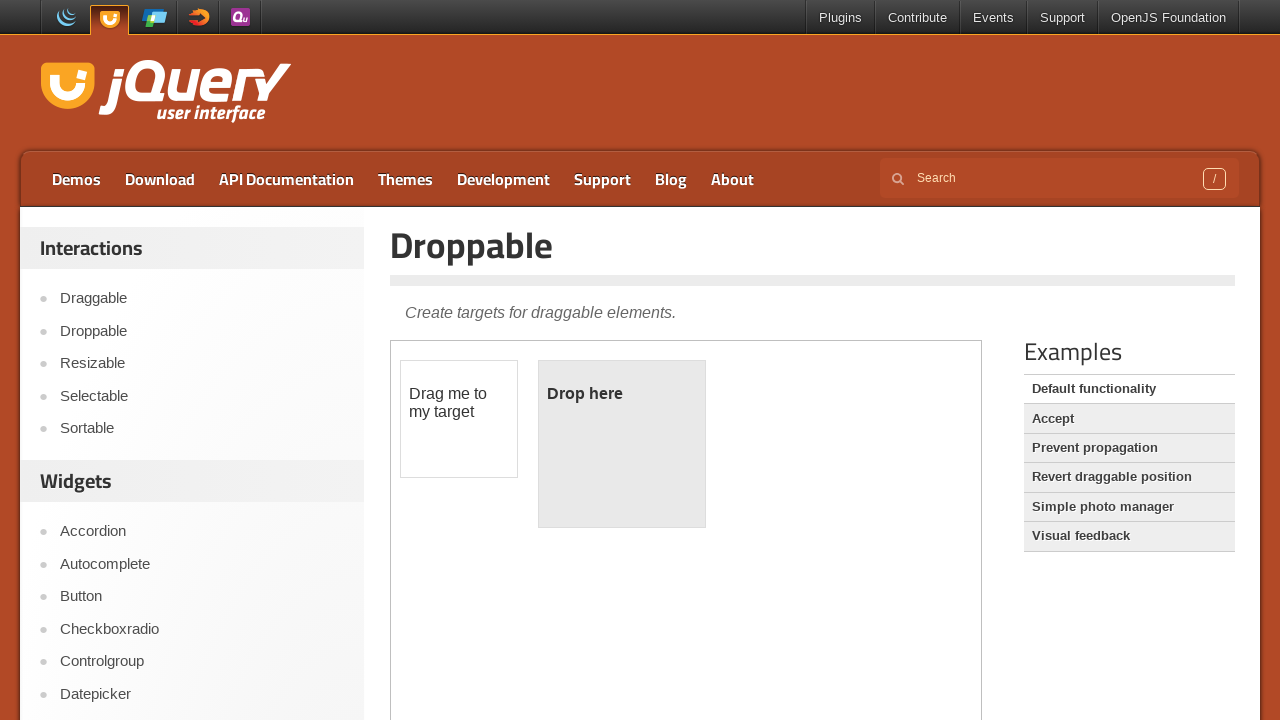

Located the iframe containing the drag and drop demo
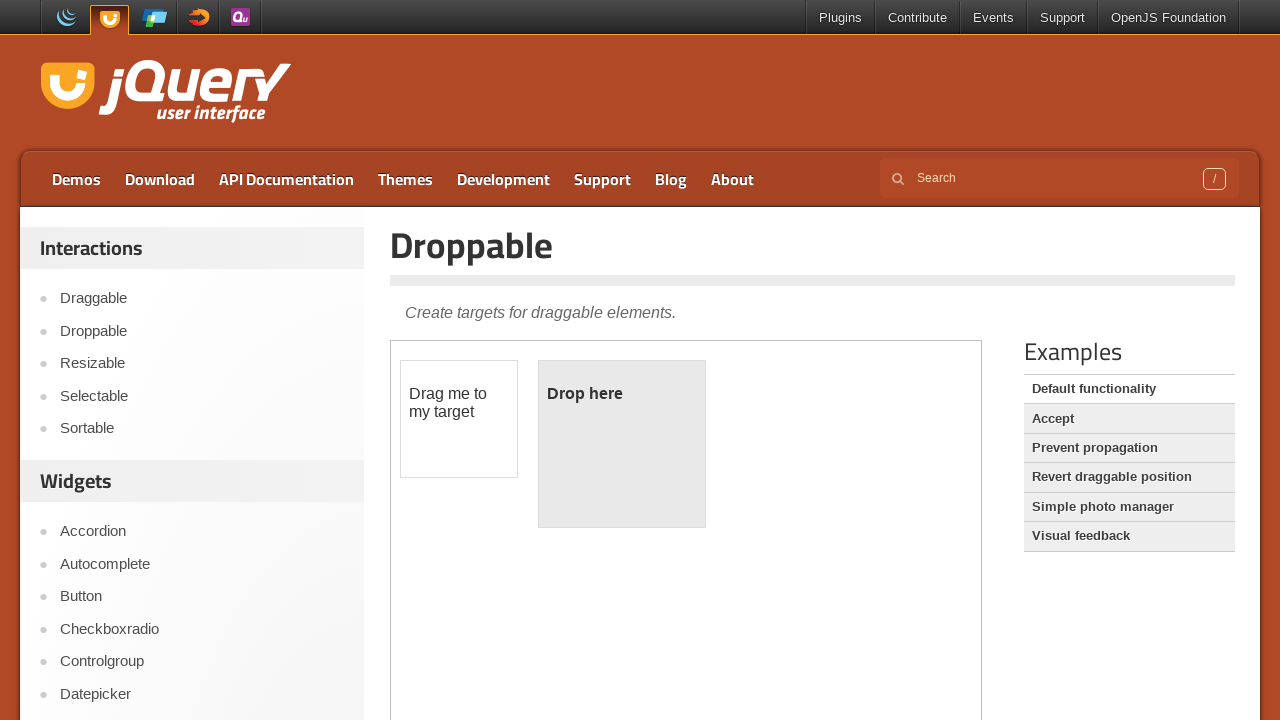

Located the draggable element within the iframe
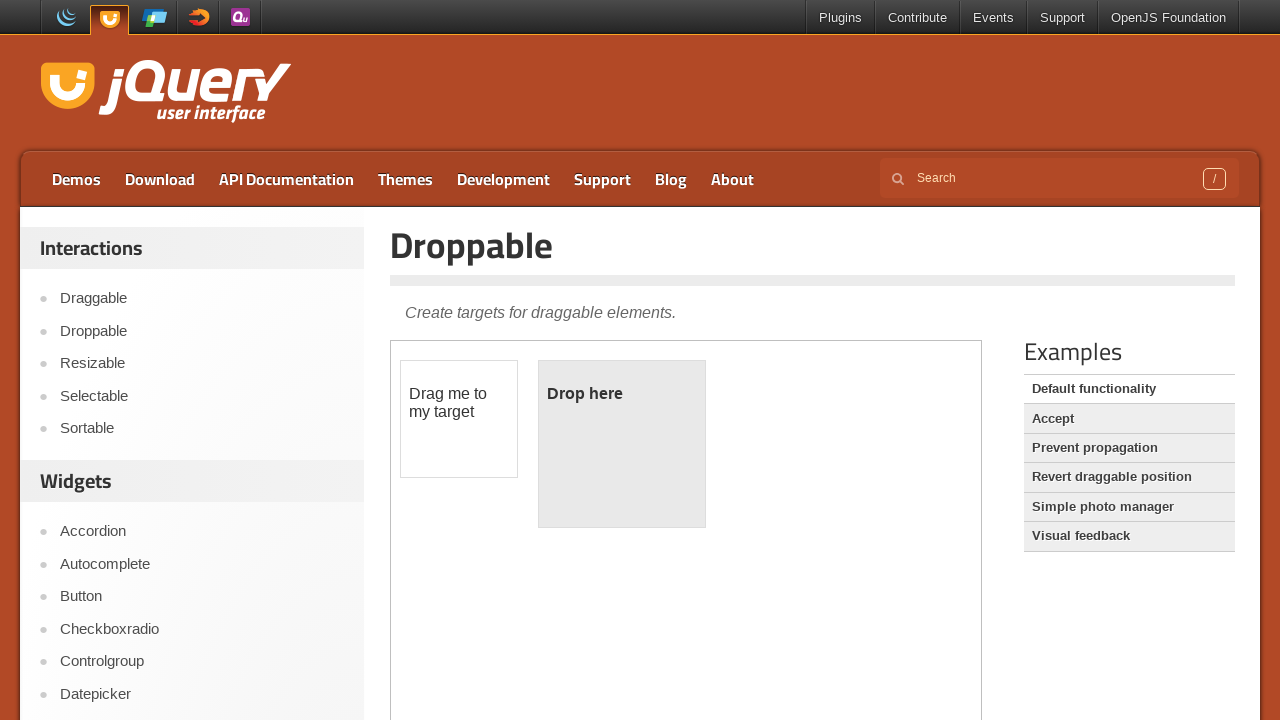

Located the droppable target element within the iframe
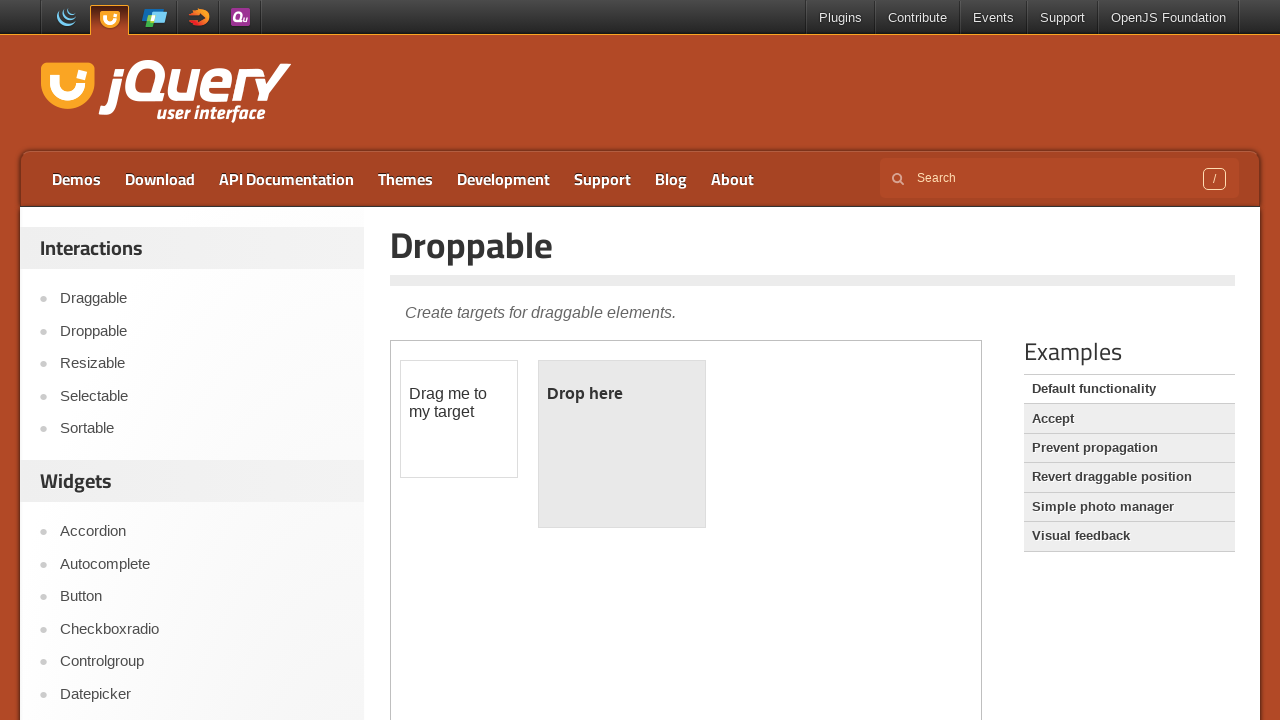

Dragged the draggable element and dropped it onto the target area at (622, 444)
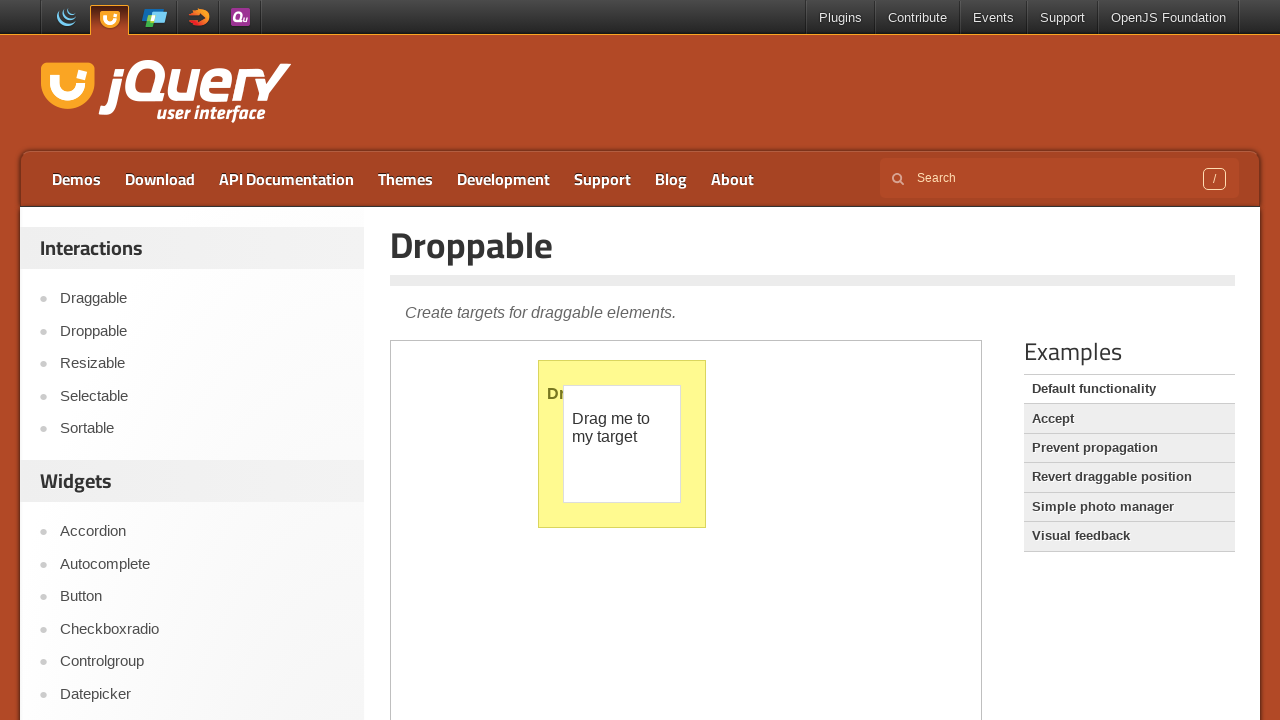

Verified that the drop was successful - droppable element now shows 'Dropped!' text
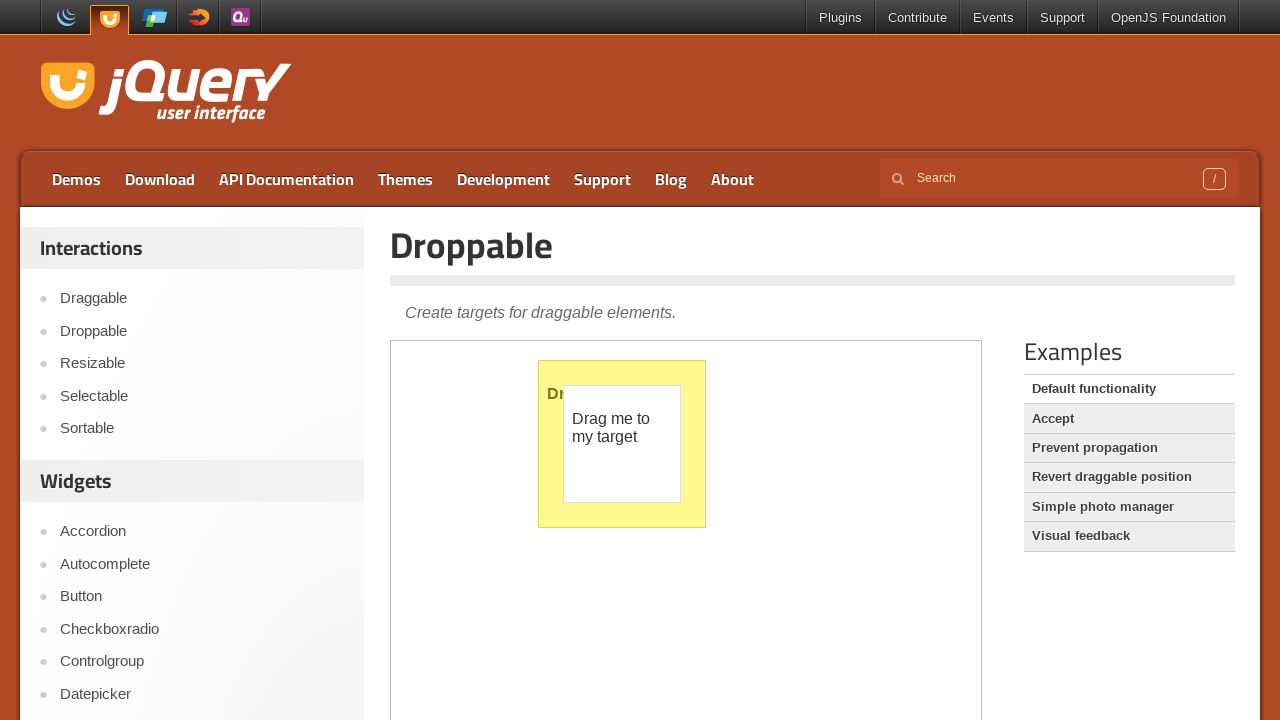

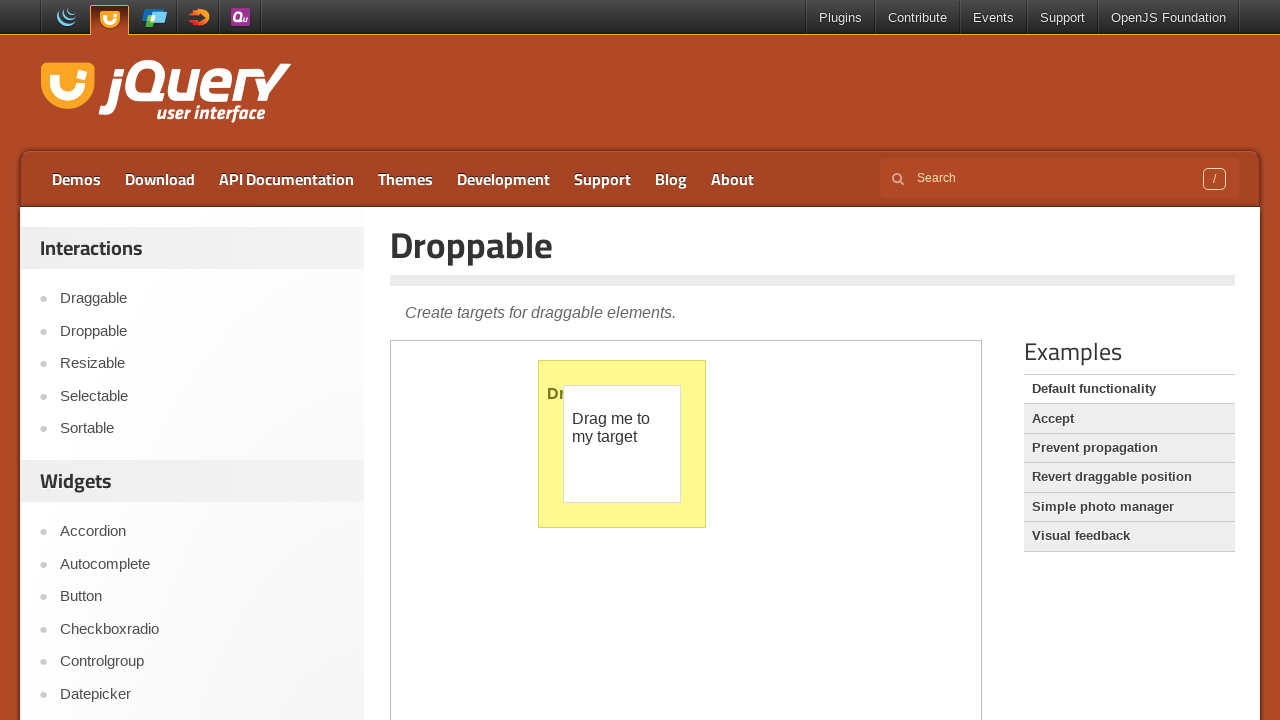